Tests that canceled changes don't persist when the cancel button is clicked

Starting URL: https://devmountain-qa.github.io/employee-manager/1.2_Version/index.html

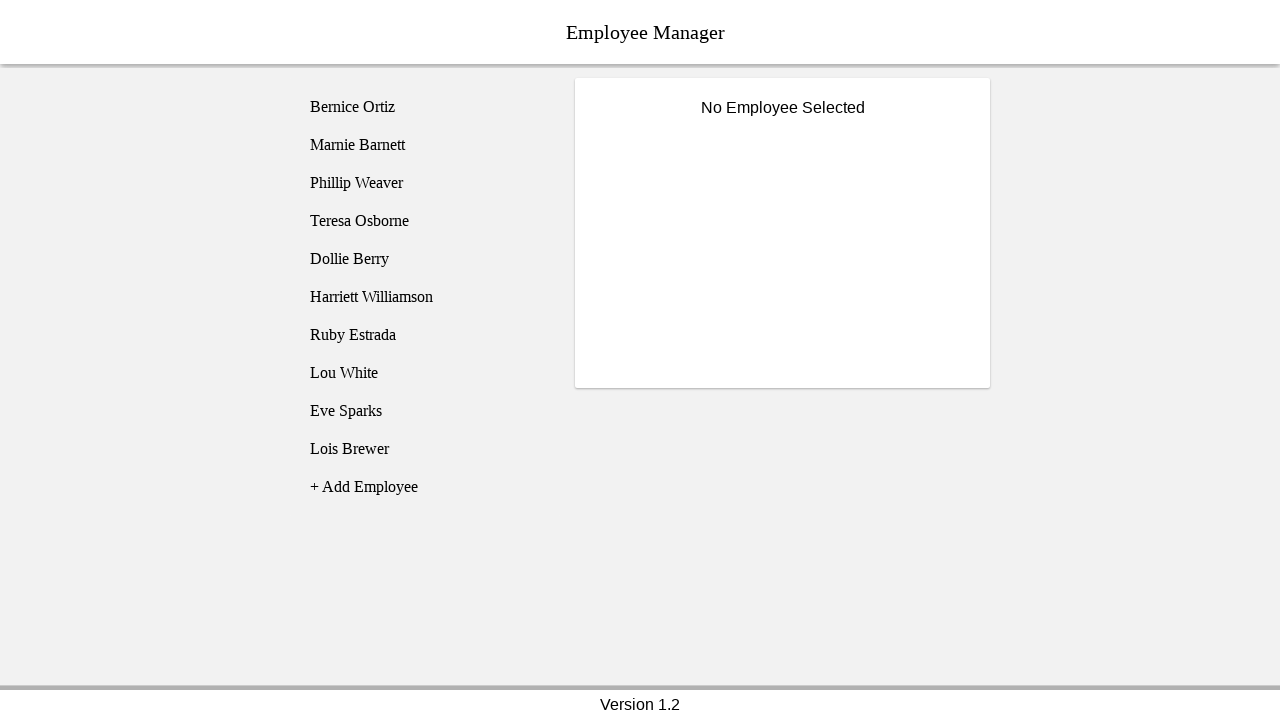

Clicked on Phillip Weaver employee at (425, 183) on [name='employee3']
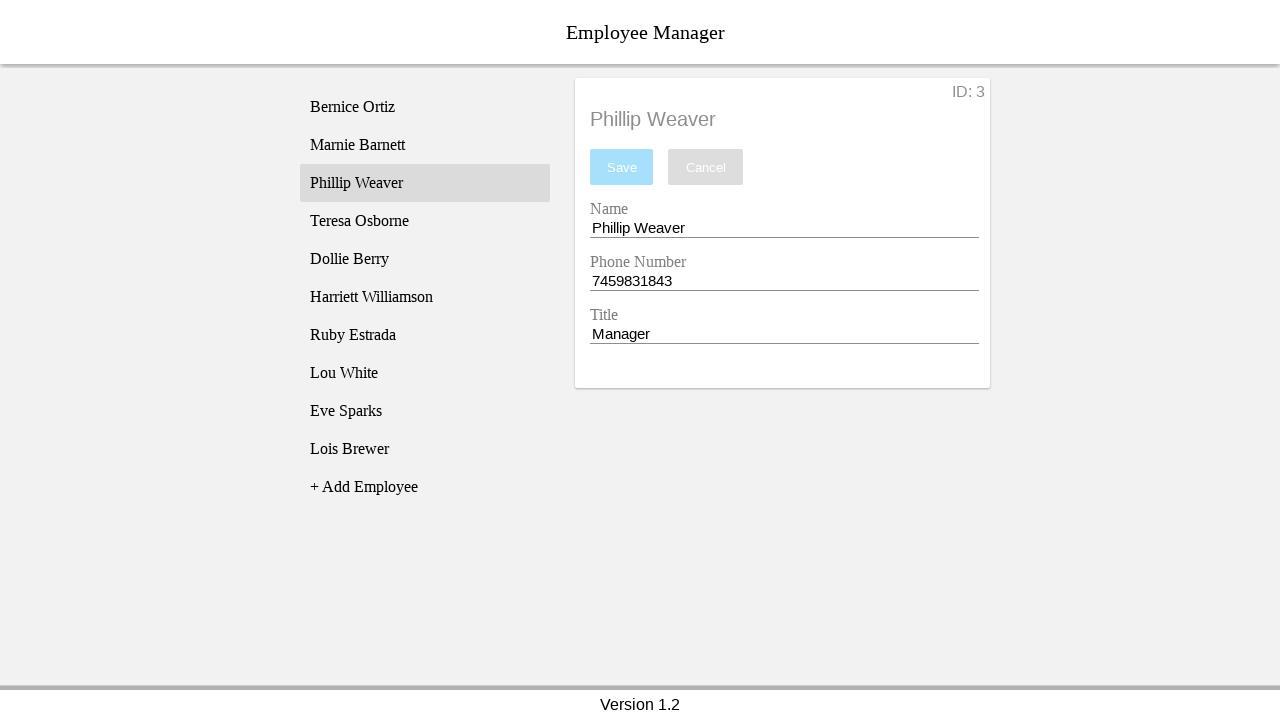

Name input field became visible
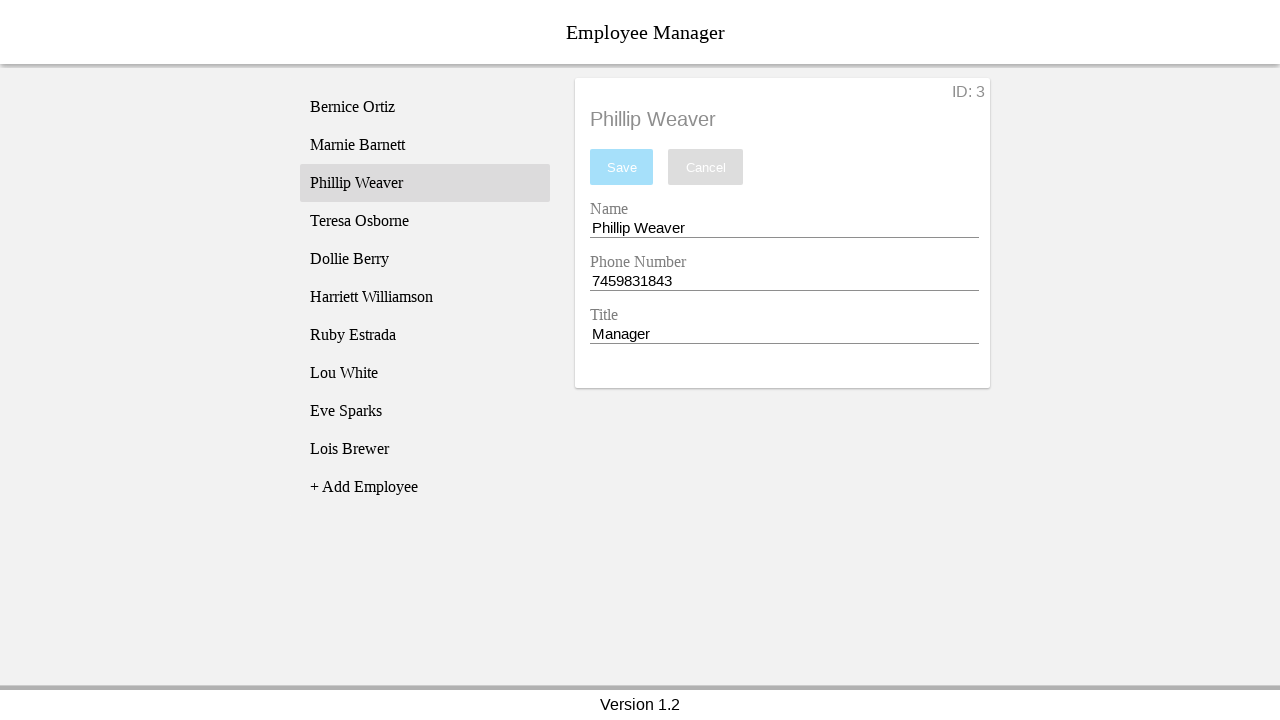

Cleared the name input field on [name='nameEntry']
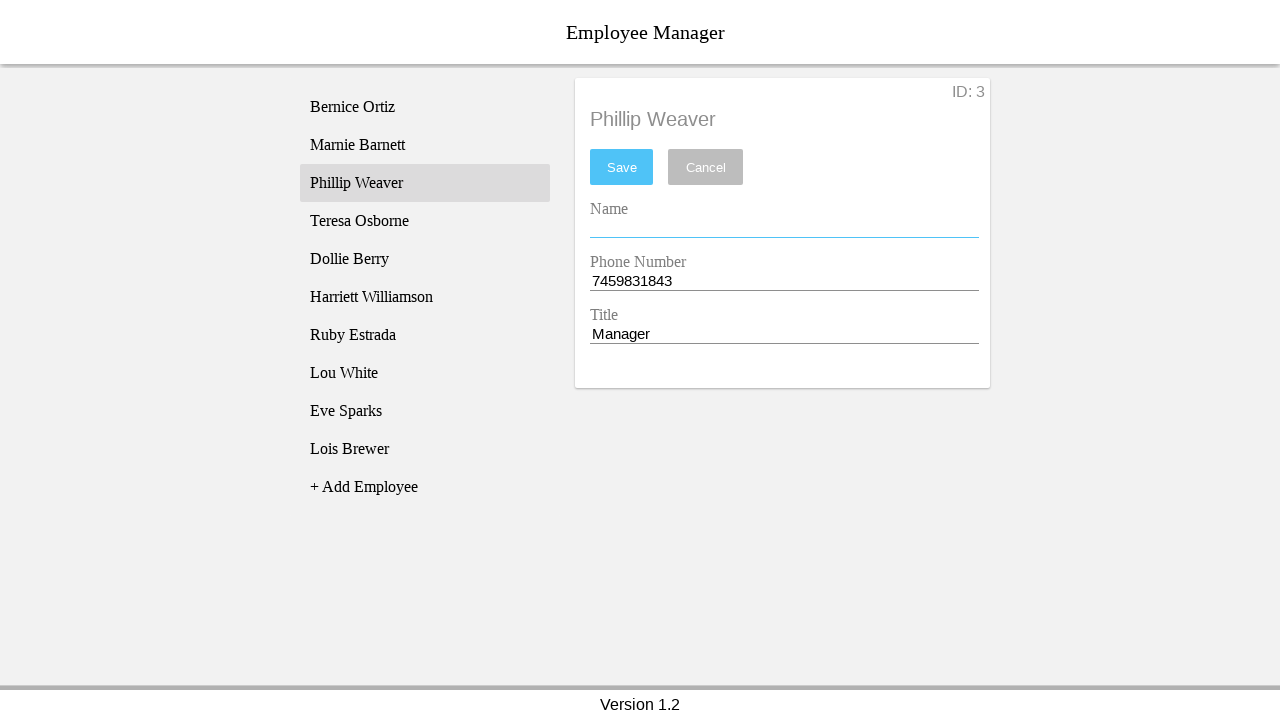

Entered 'Test Name' in the name field on [name='nameEntry']
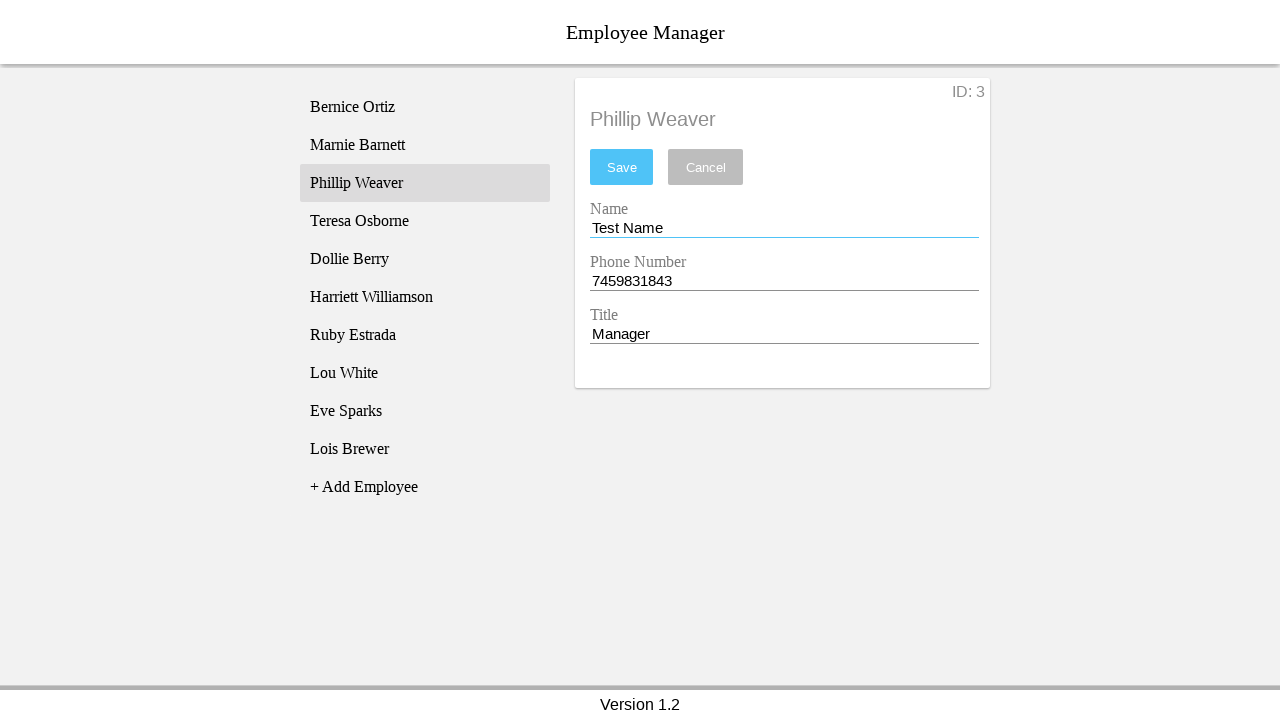

Clicked the cancel button at (706, 167) on [name='cancel']
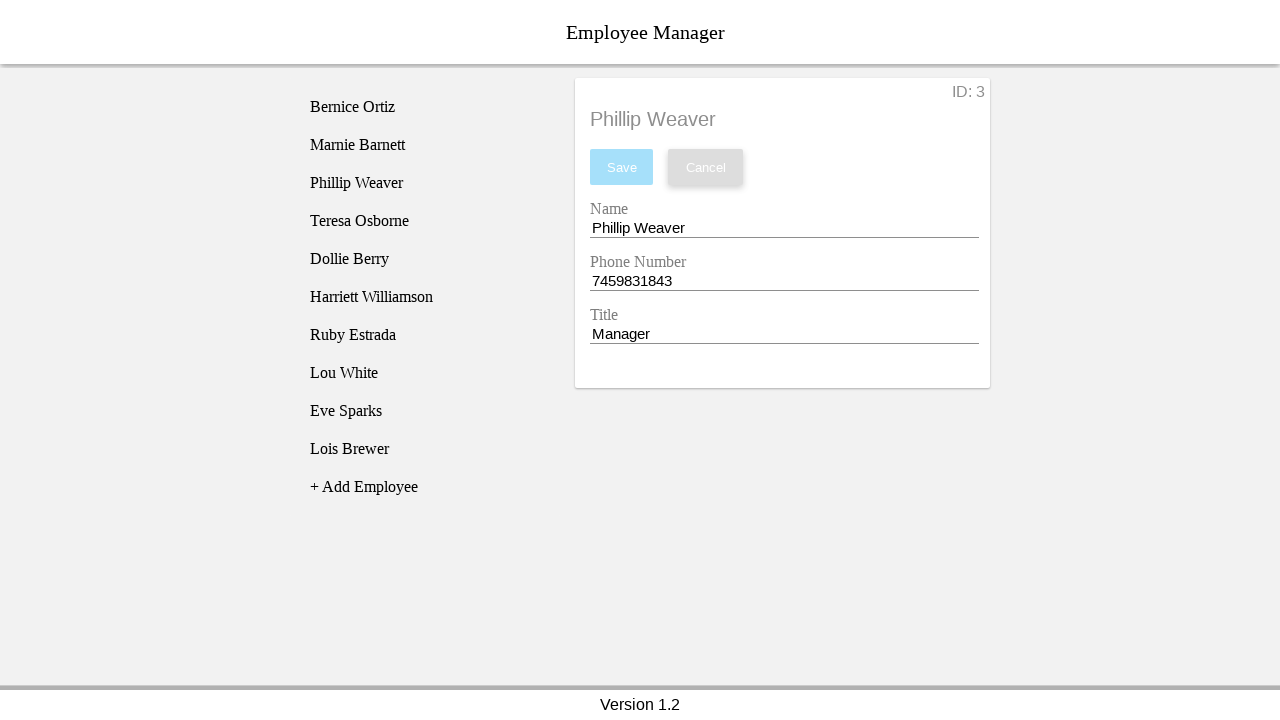

Verified name field reverted to 'Phillip Weaver' after canceling changes
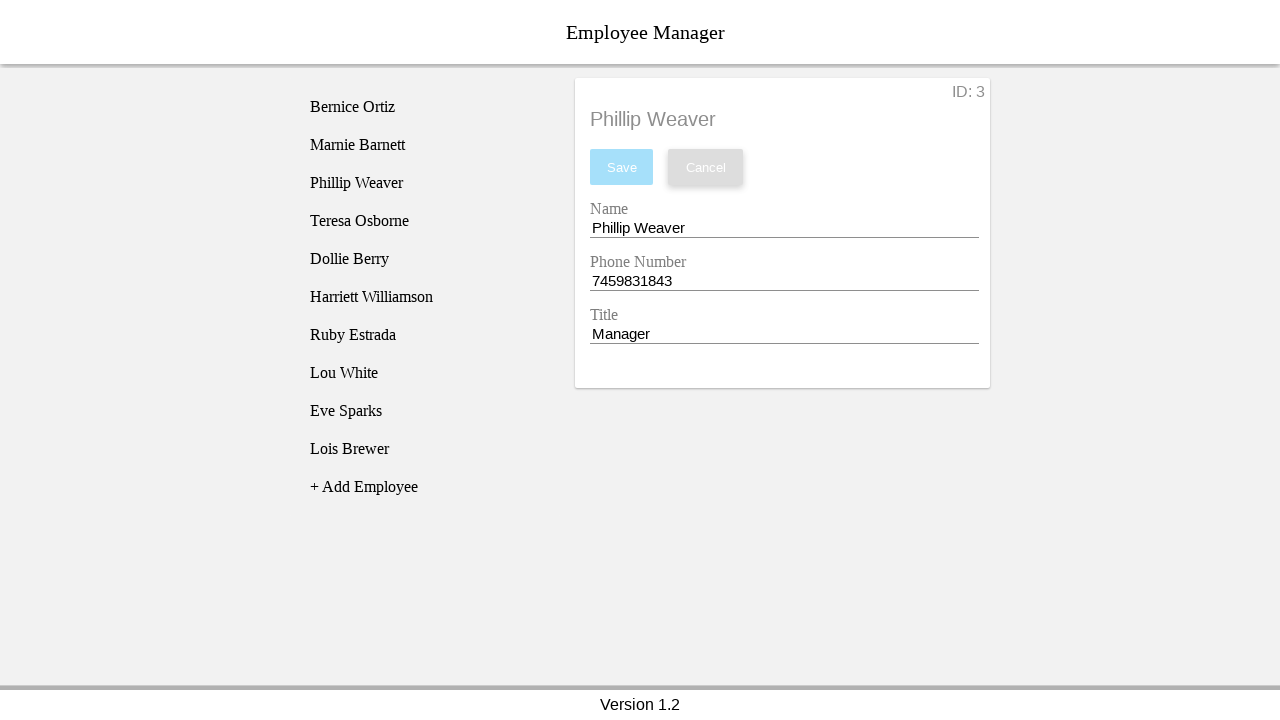

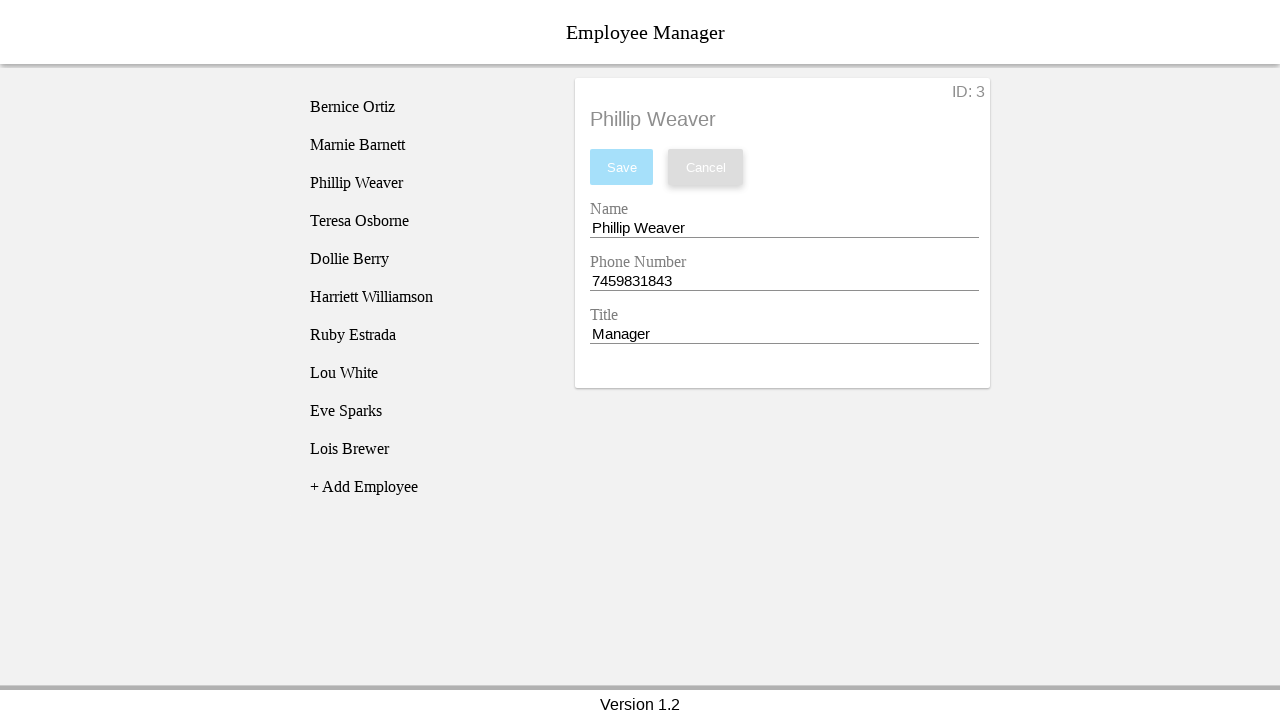